Tests input field interactions including slow typing, setValue, and addValue operations on a number input field

Starting URL: https://the-internet.herokuapp.com/inputs

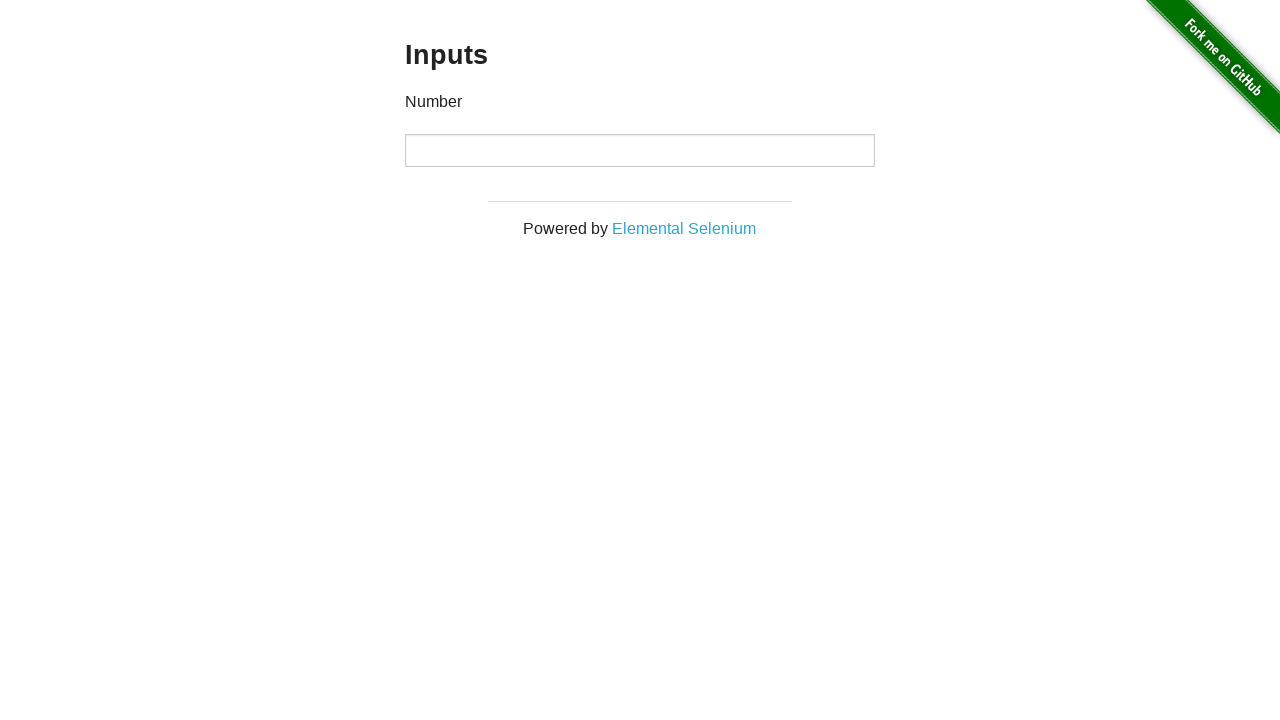

Clicked on the number input field at (640, 150) on input[type=number]
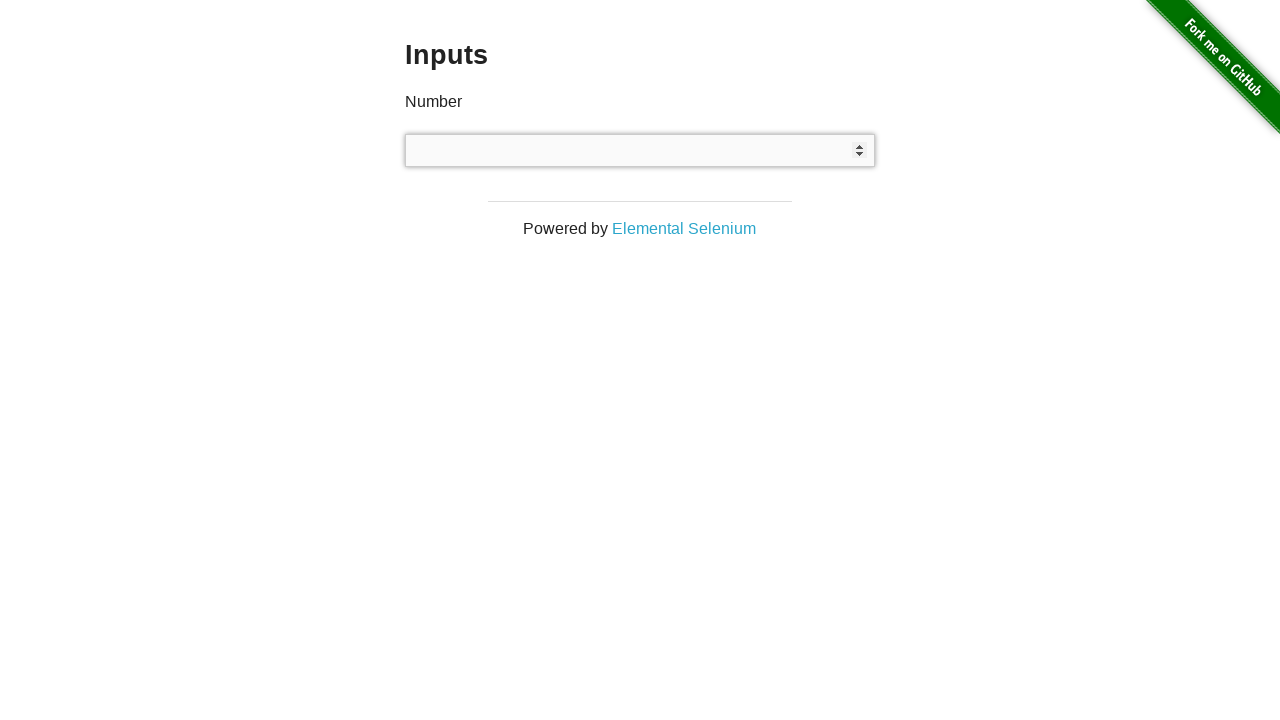

Slowly typed '12345' with 1000ms delay between keystrokes
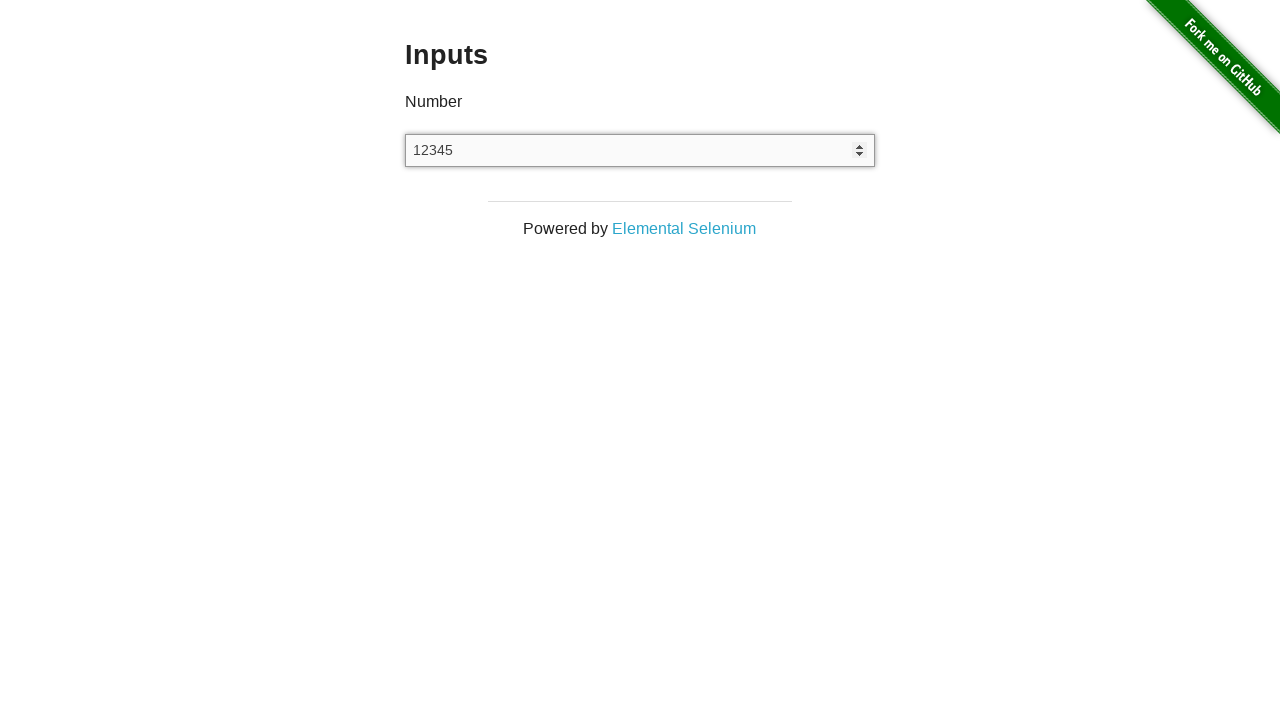

Filled number input field with value '12345' using setValue operation on input[type=number]
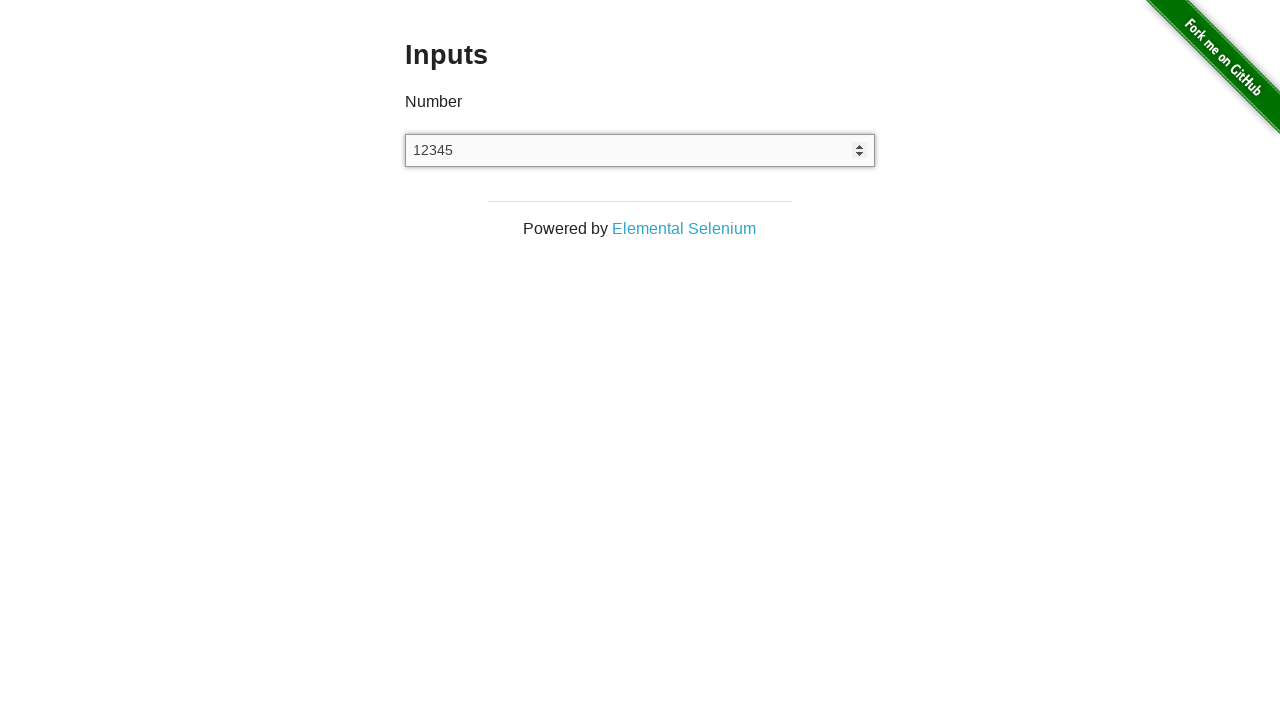

Waited 1000ms to observe the input field result
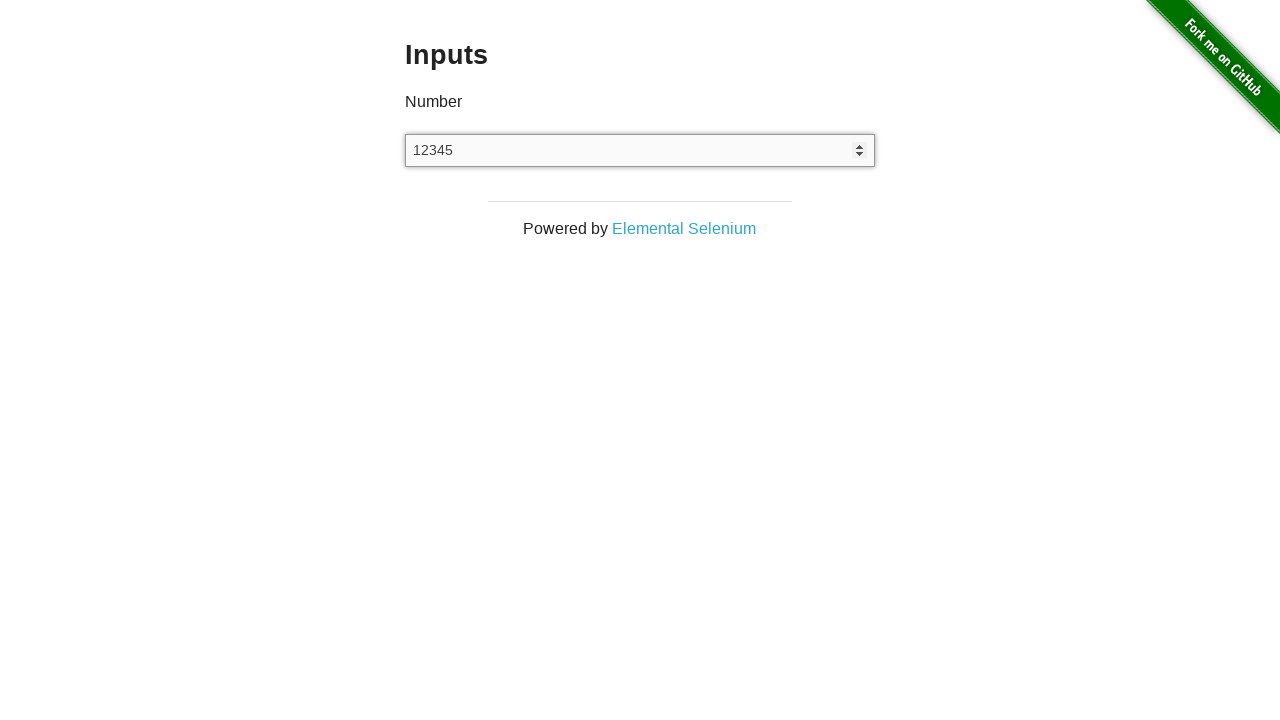

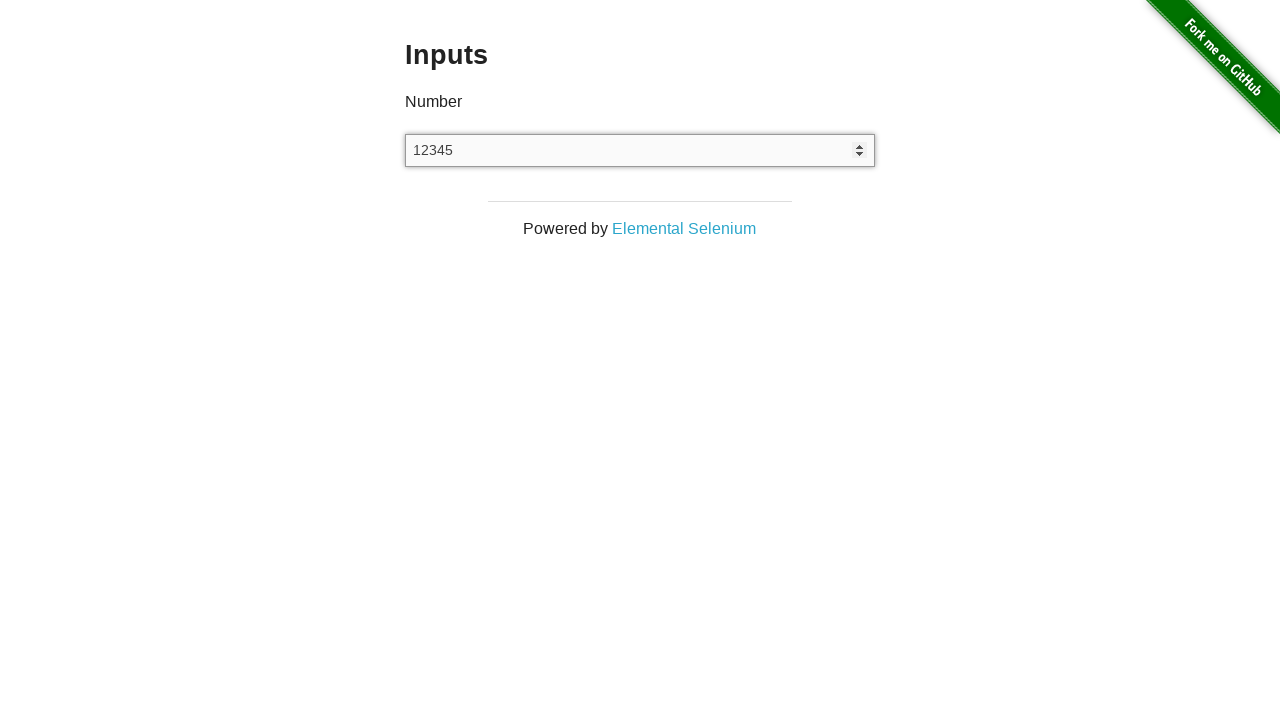